Clicks on the Offers navigation link and verifies that a Log In button is displayed on the resulting page

Starting URL: https://www.bstackdemo.com/

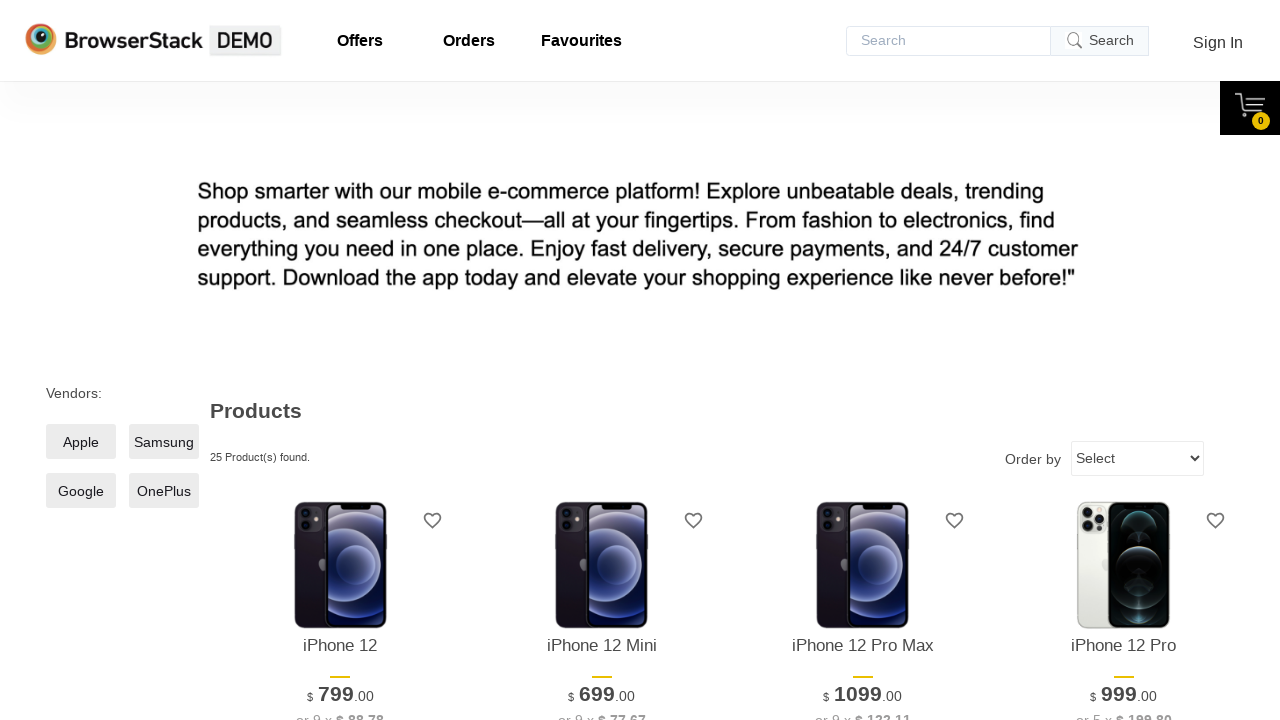

Clicked on the Offers navigation link at (360, 41) on xpath=//*[text()='Offers']
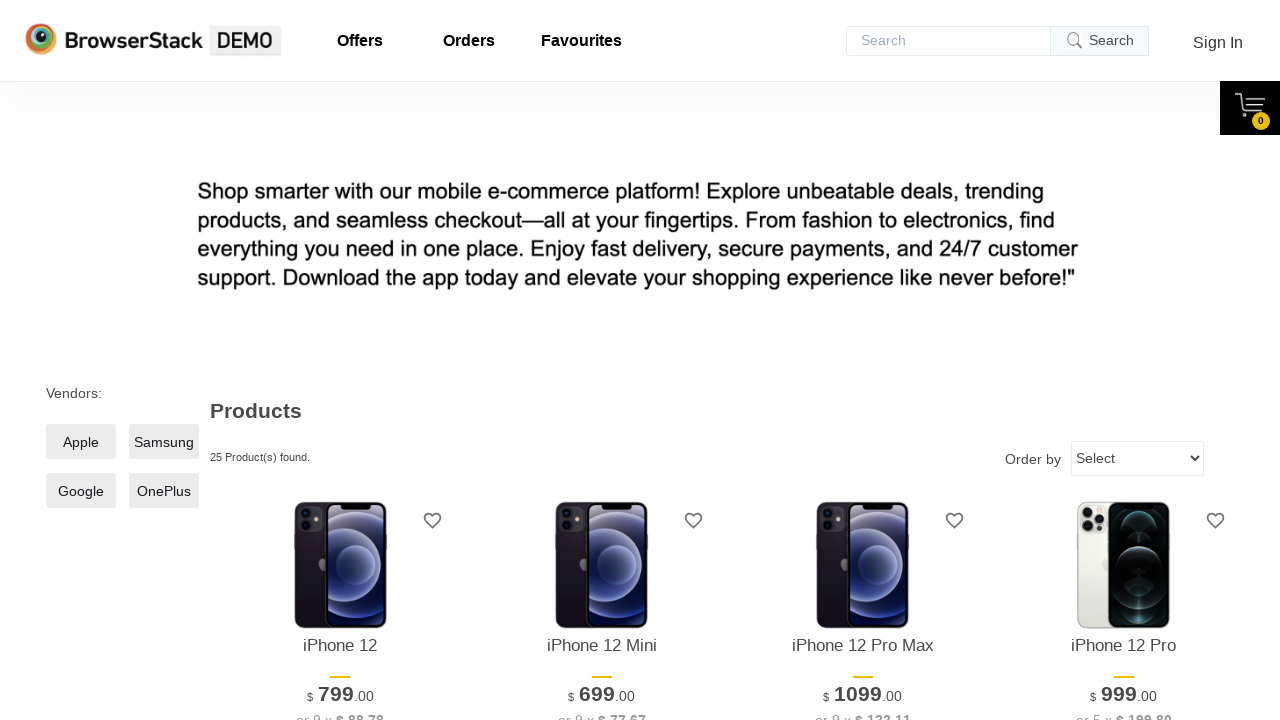

Located the Log In button
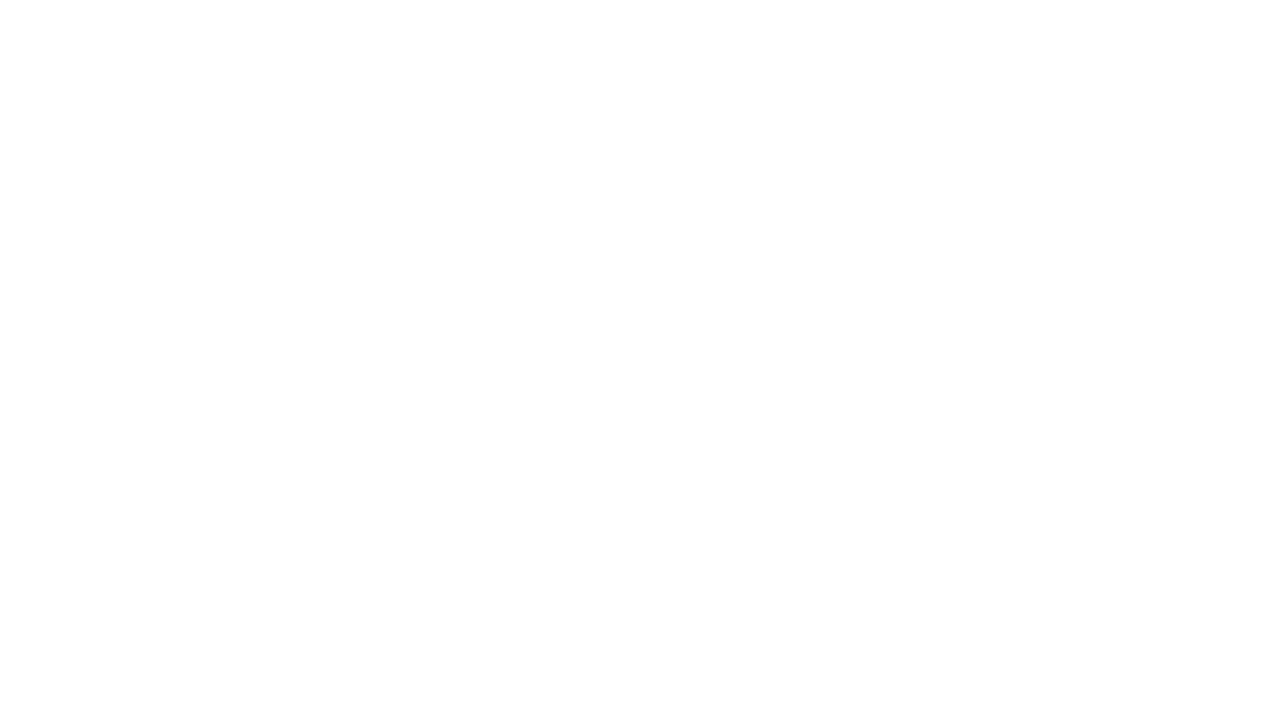

Waited for the Log In button to become visible
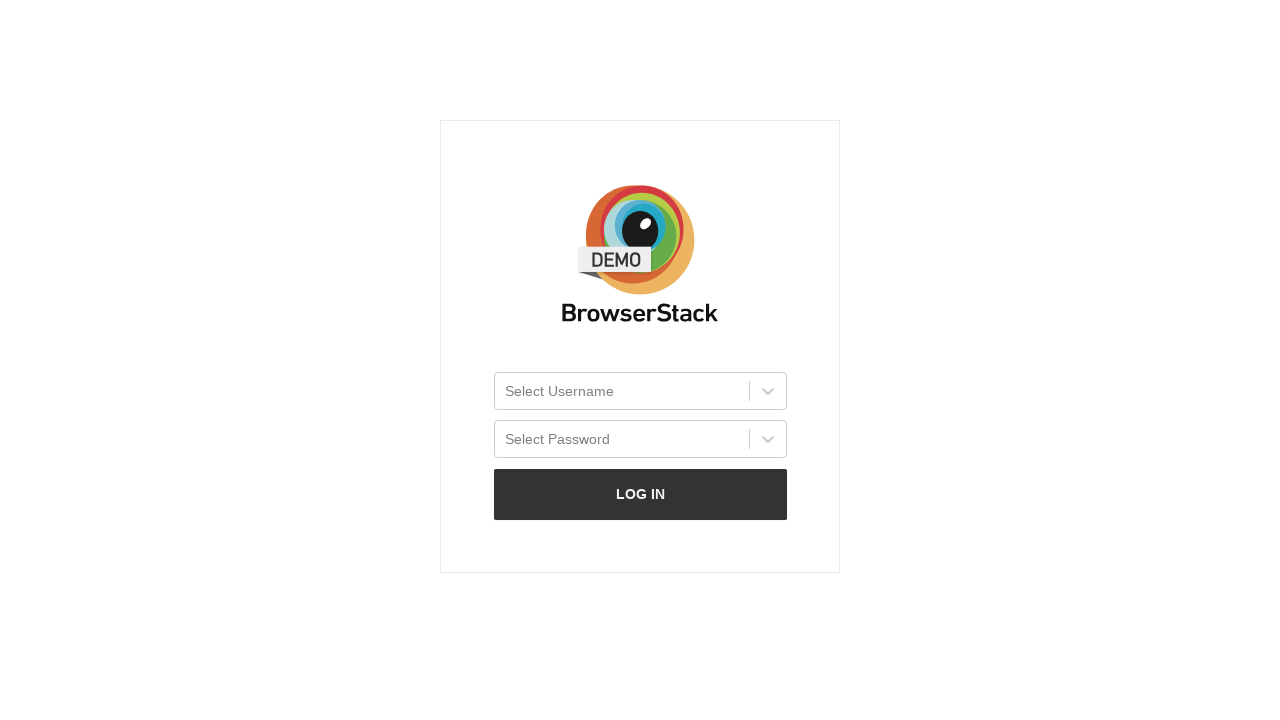

Verified that the Log In button is visible
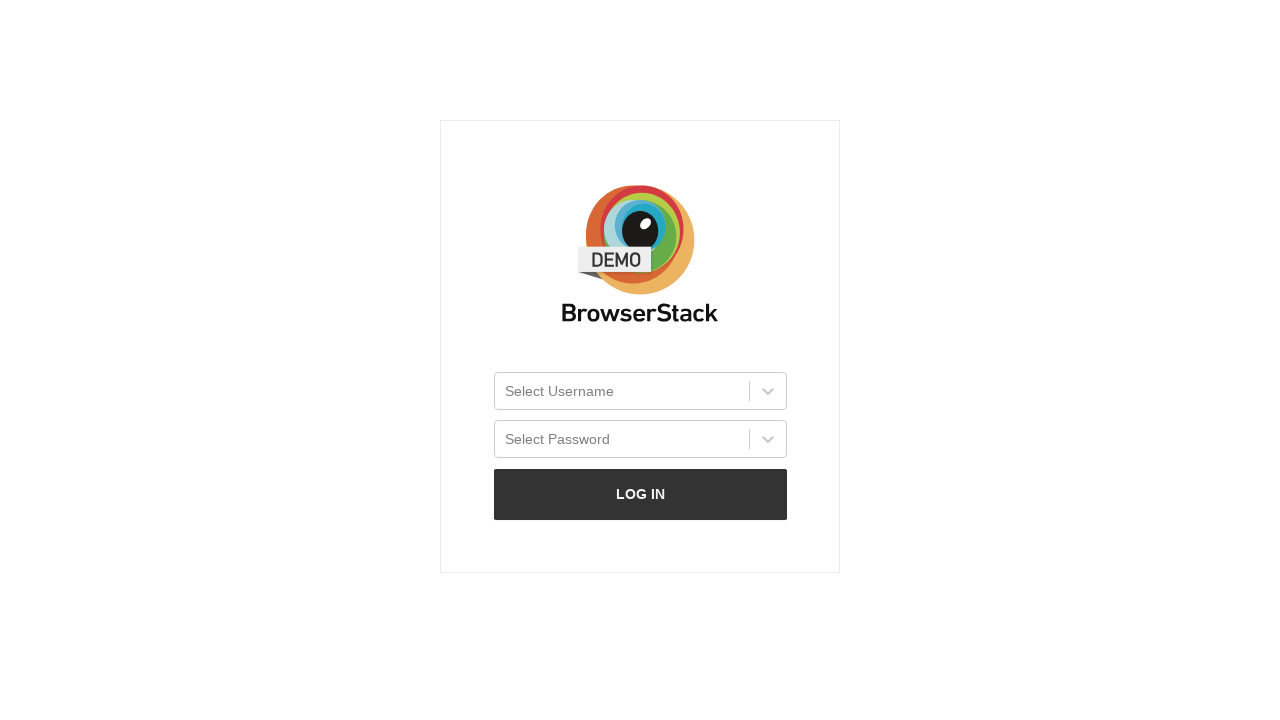

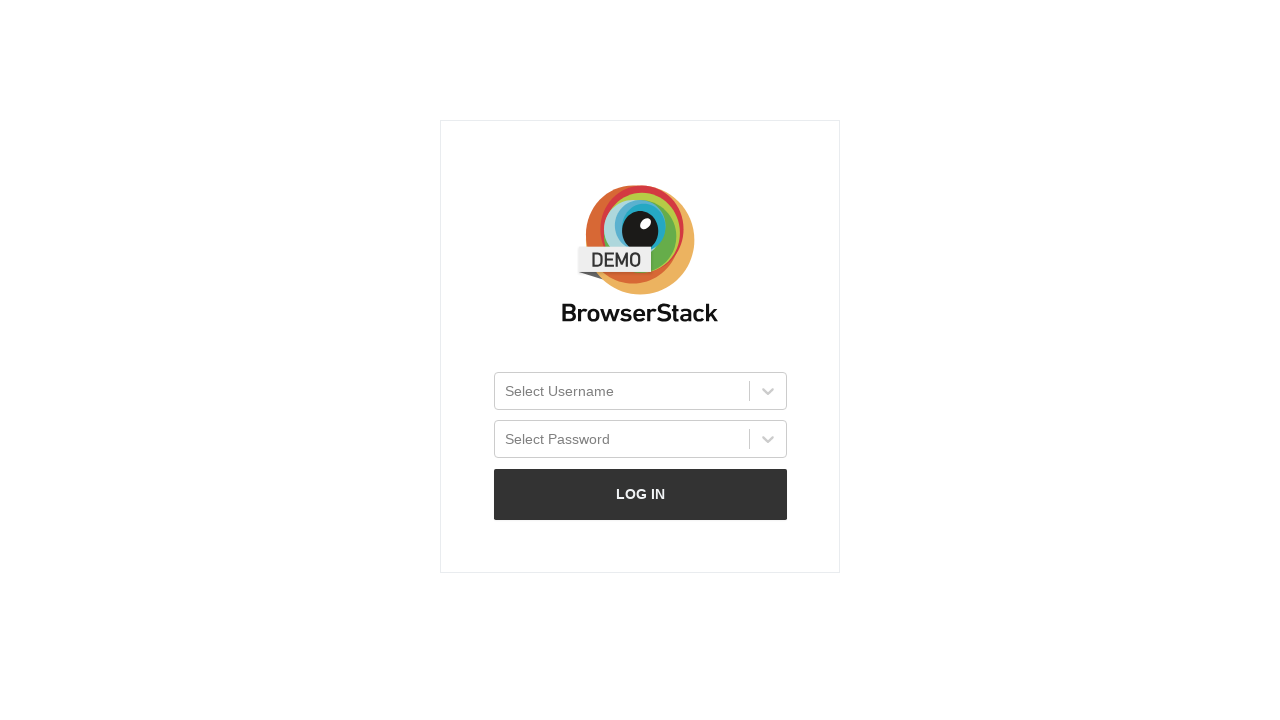